Tests JavaScript alert handling by clicking a button that triggers a JS alert, accepting the alert, and verifying the success message is displayed correctly.

Starting URL: http://practice.cydeo.com/javascript_alerts

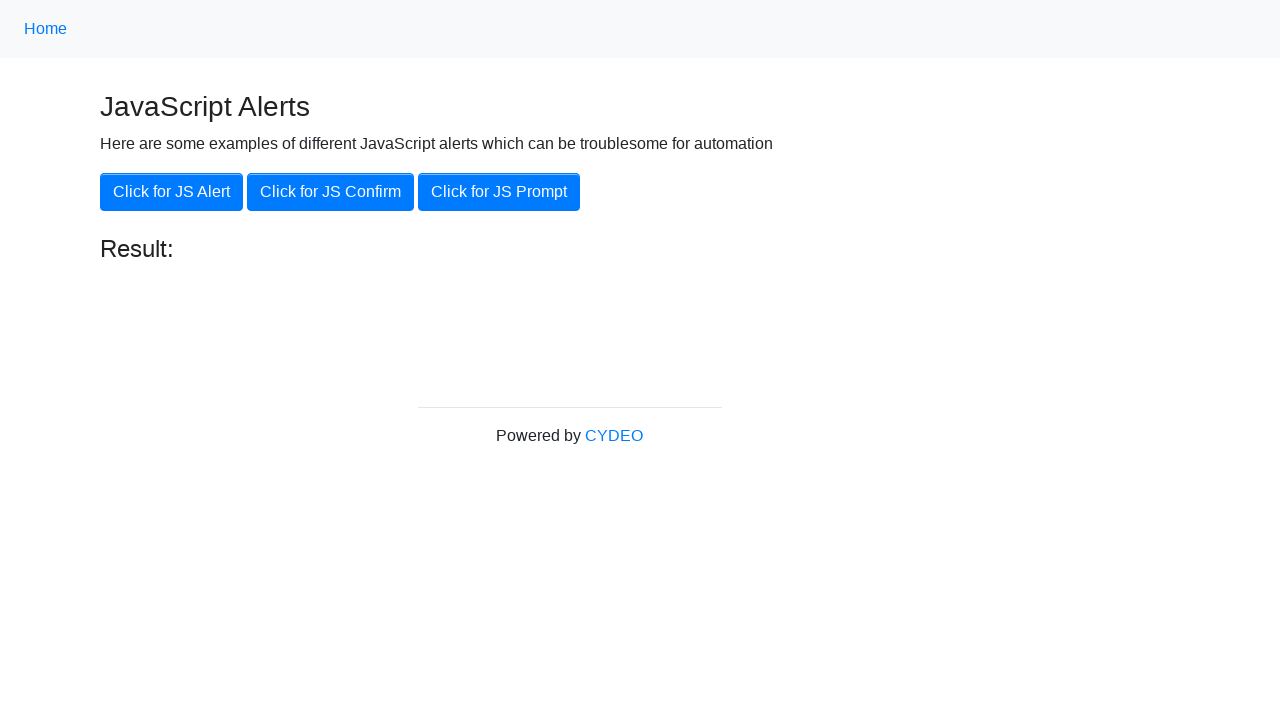

Clicked 'Click for JS Alert' button at (172, 192) on xpath=//button[.='Click for JS Alert']
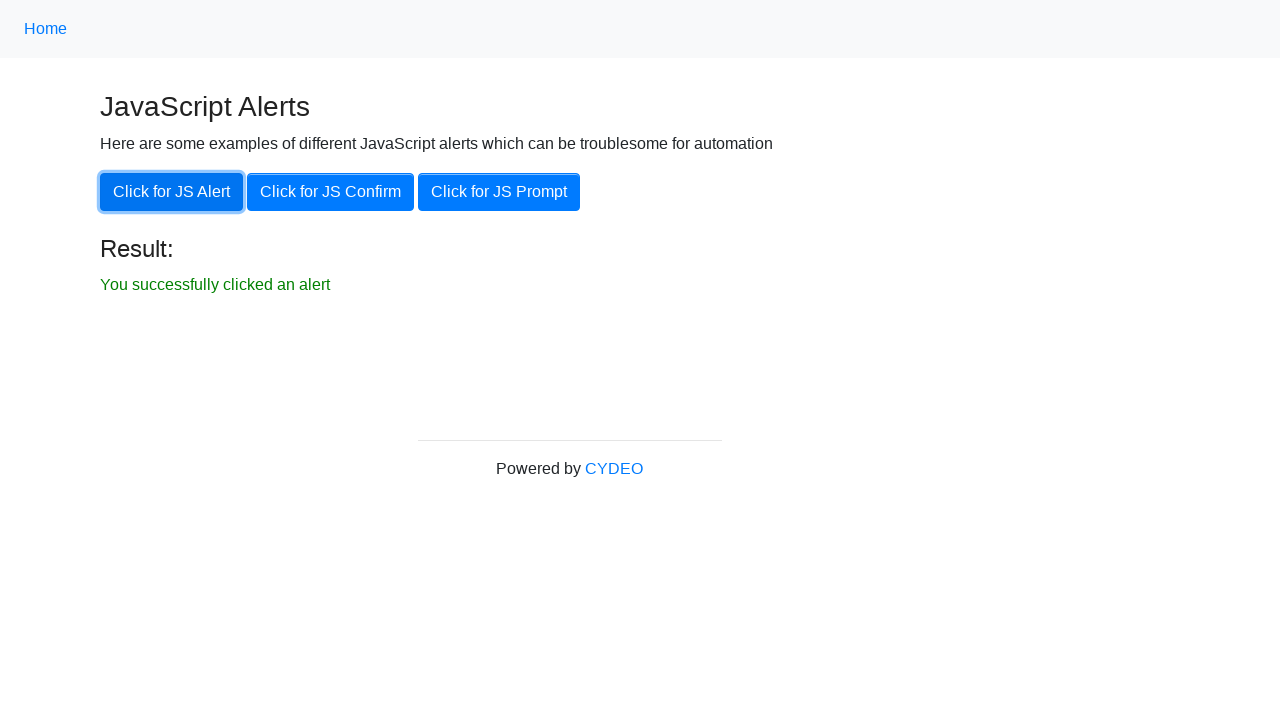

Set up dialog handler to accept alerts
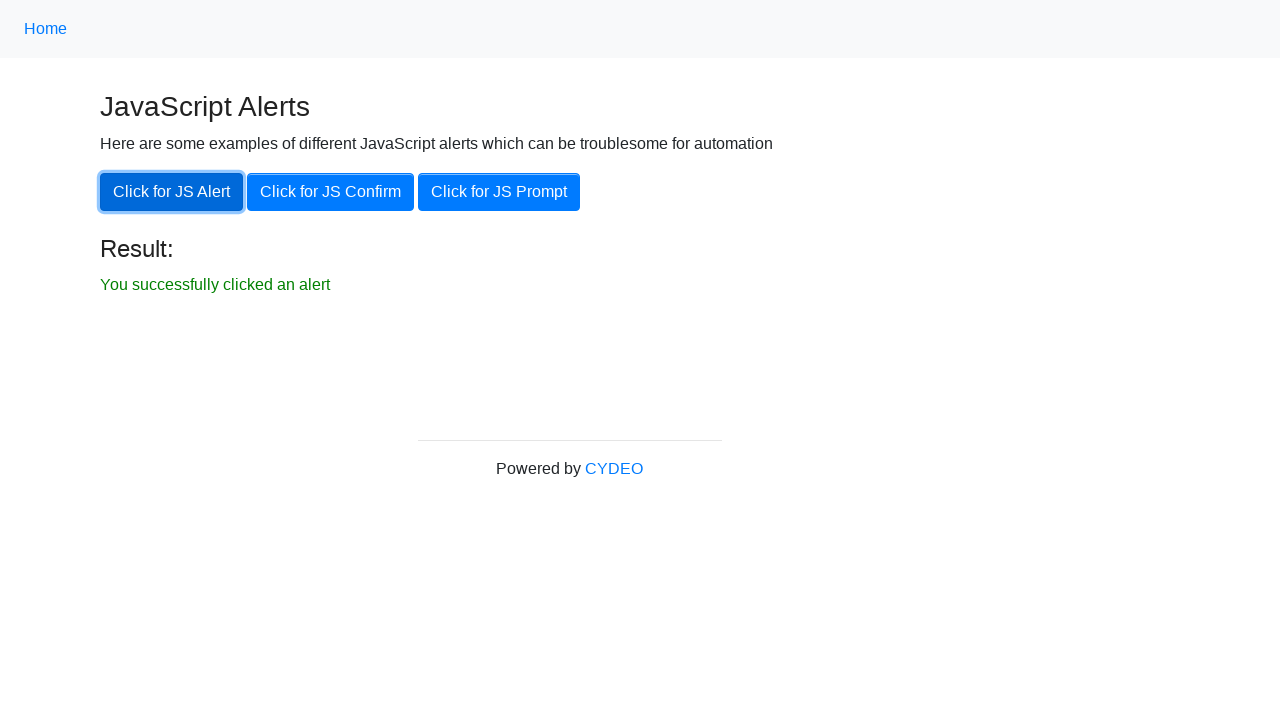

Registered dialog handler function
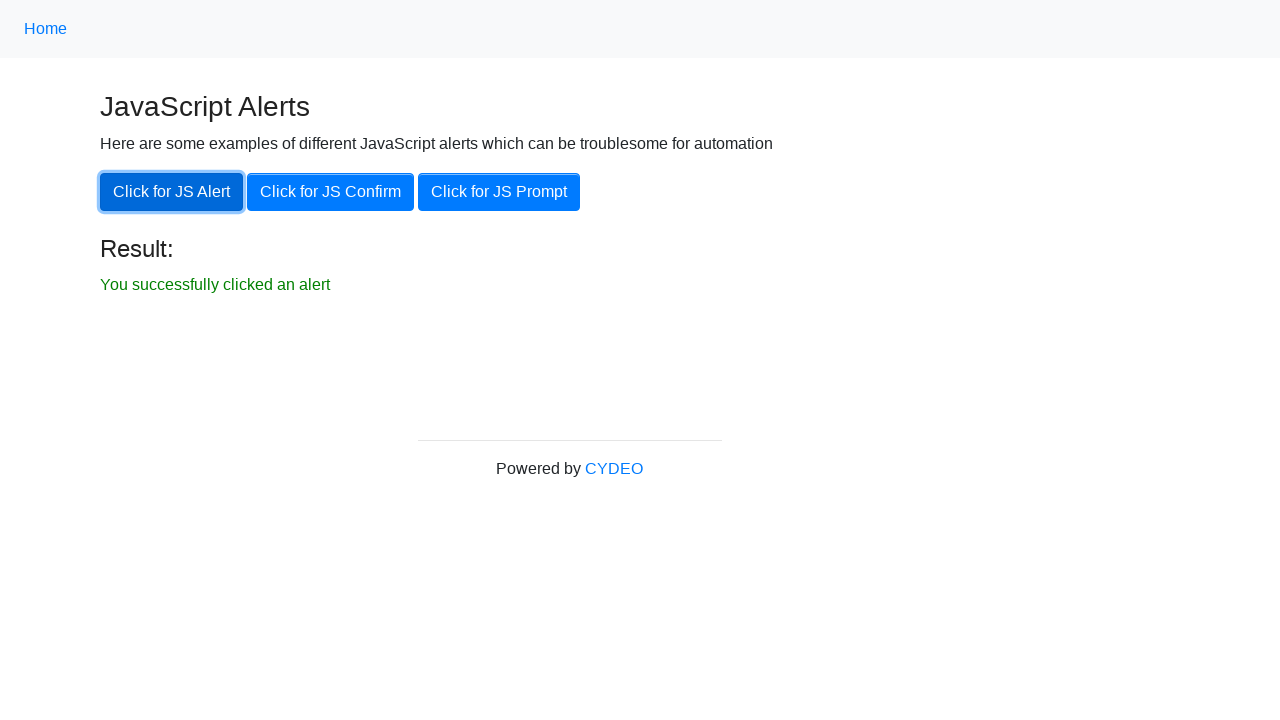

Clicked 'Click for JS Alert' button to trigger alert at (172, 192) on xpath=//button[.='Click for JS Alert']
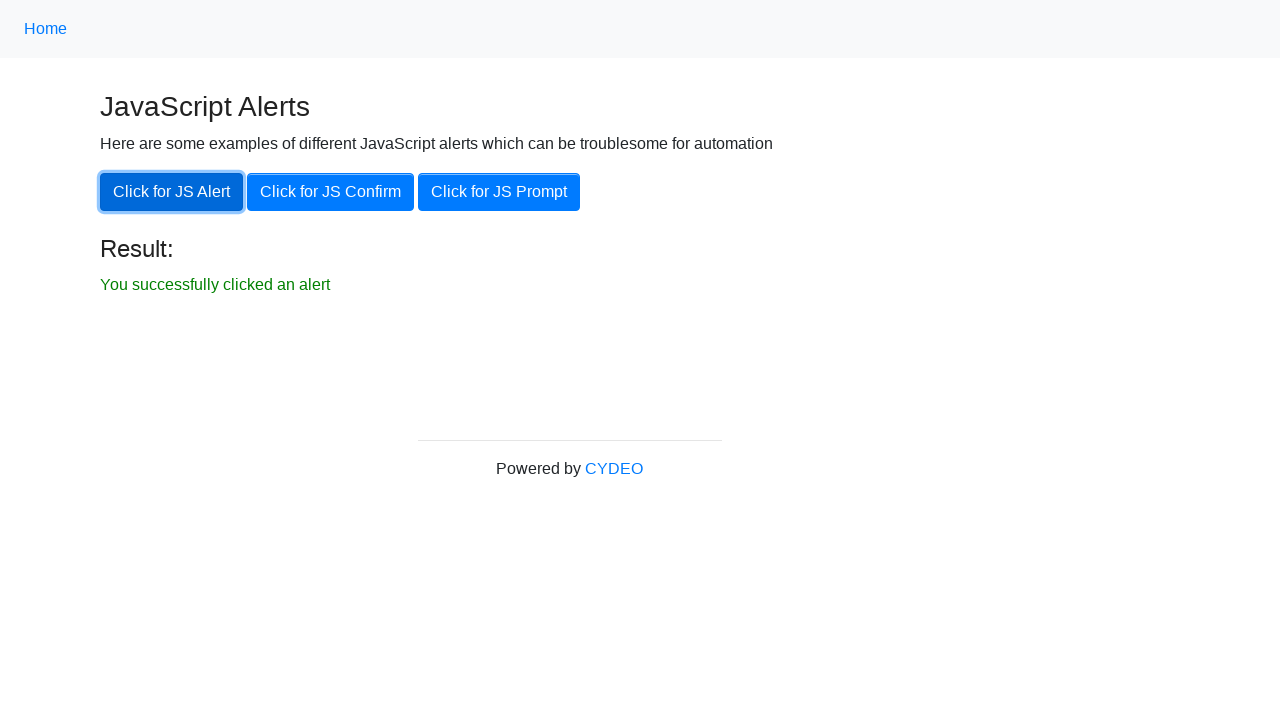

Result element became visible
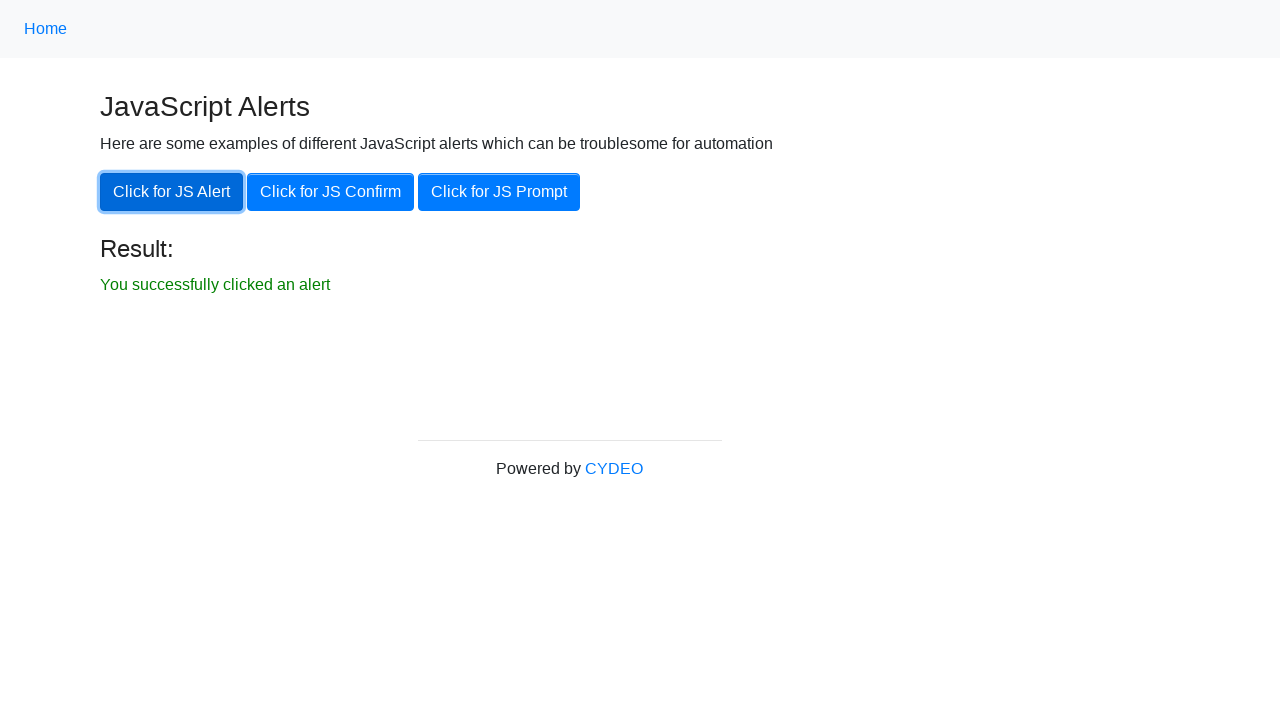

Verified result text displays 'You successfully clicked an alert'
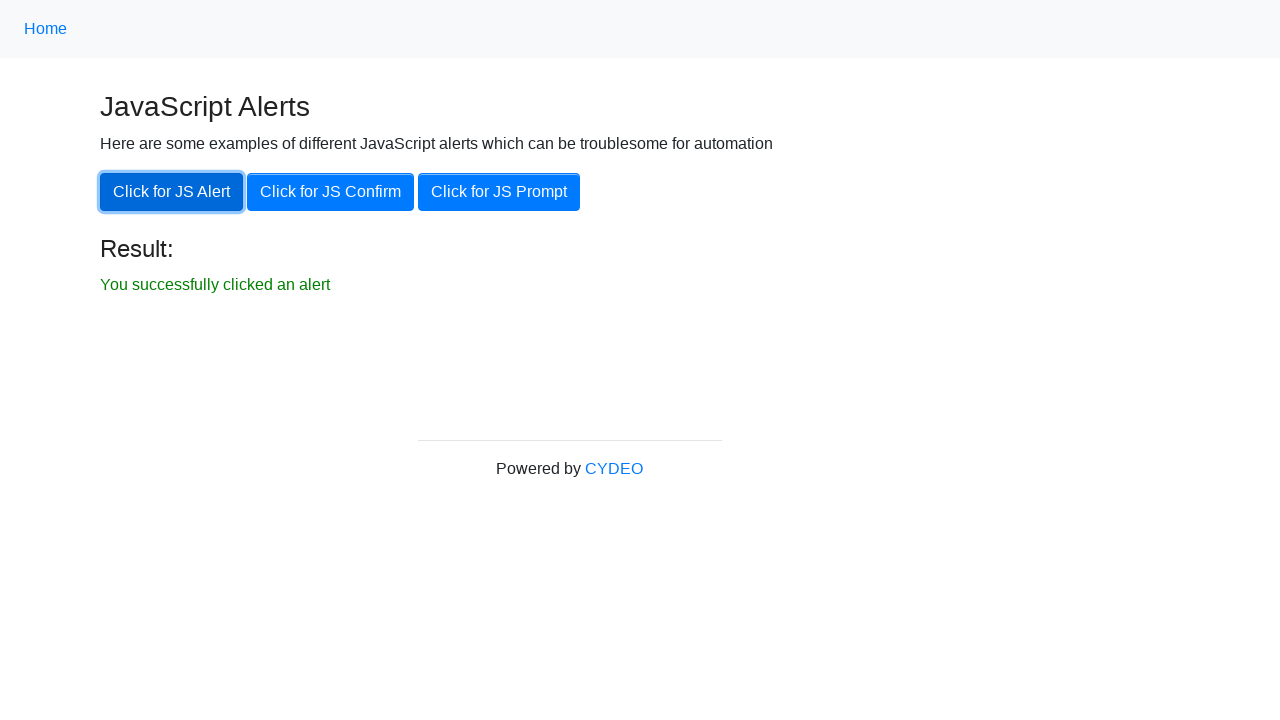

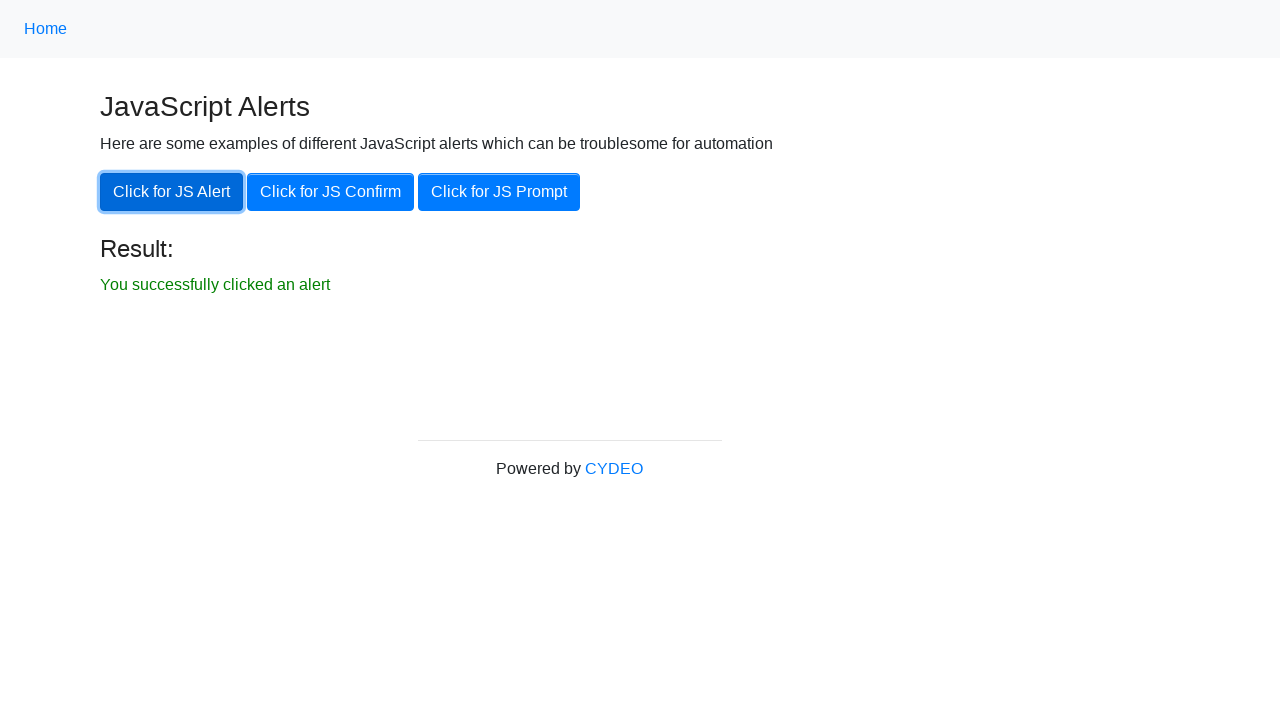